Tests text input functionality by entering text into an input field and clicking a button to verify the button text updates

Starting URL: http://uitestingplayground.com/textinput

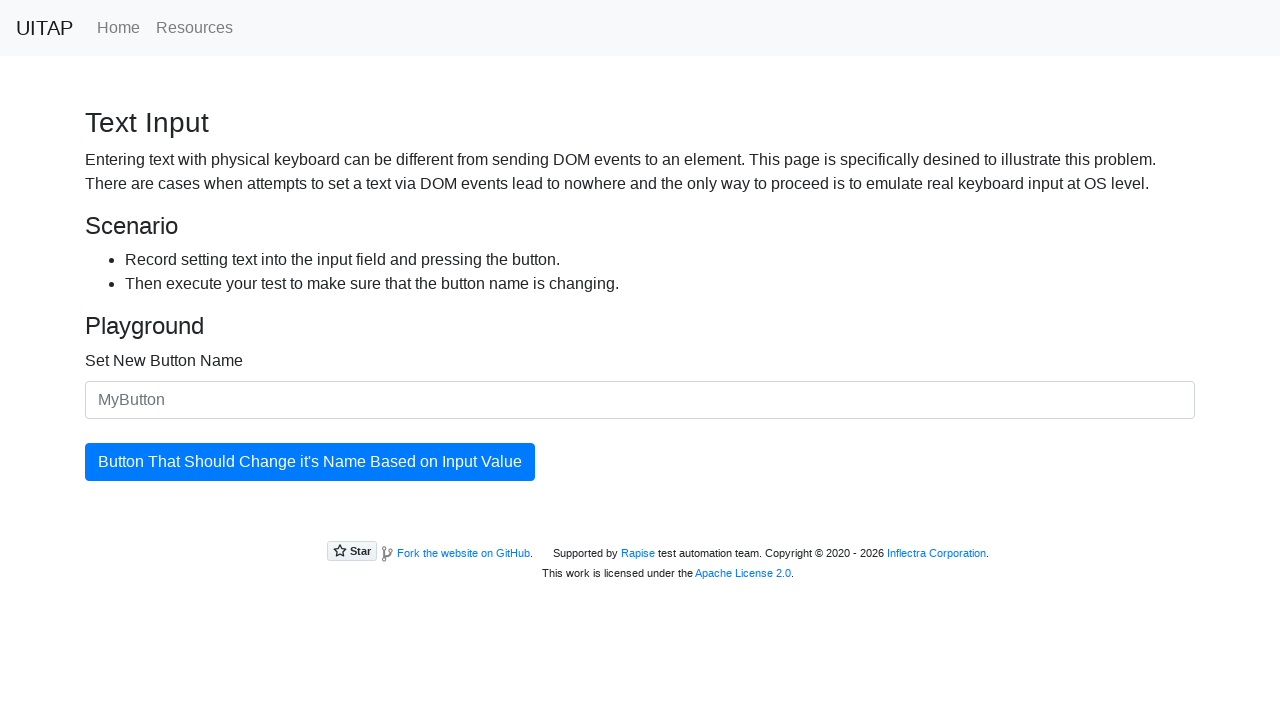

Filled input field with 'this is the new text' on #newButtonName
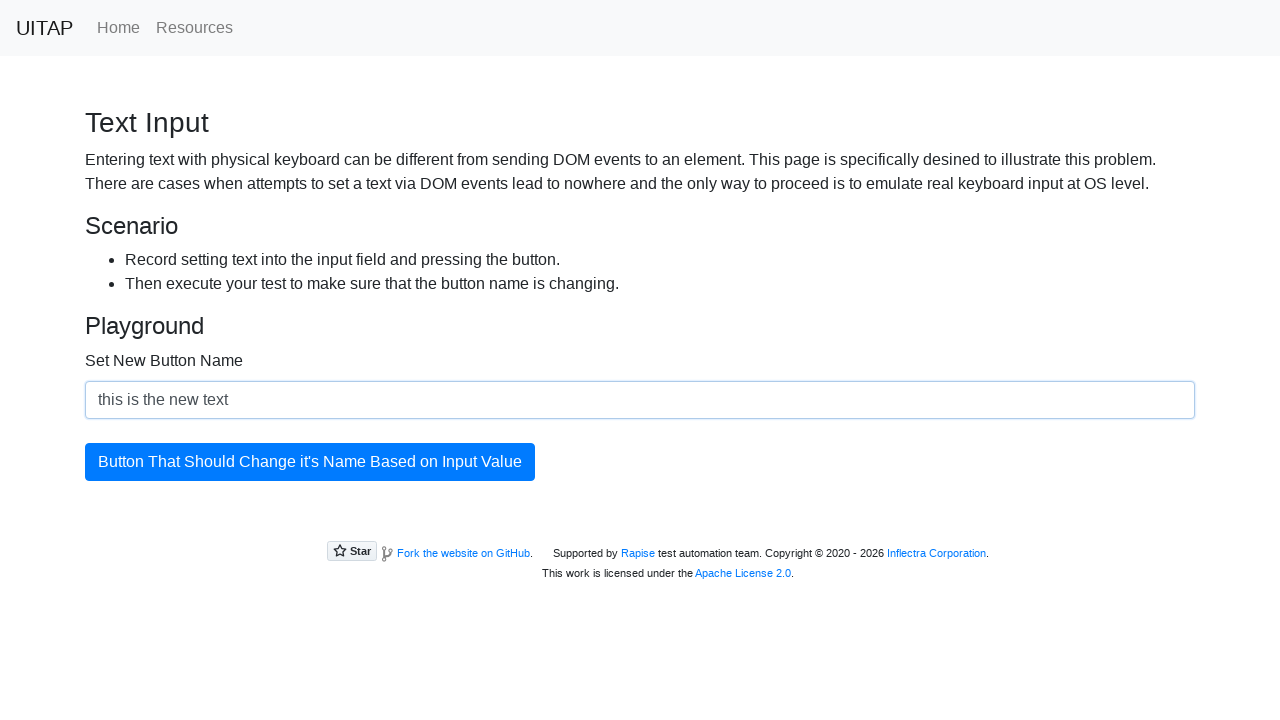

Clicked the button to update its text at (310, 462) on #updatingButton
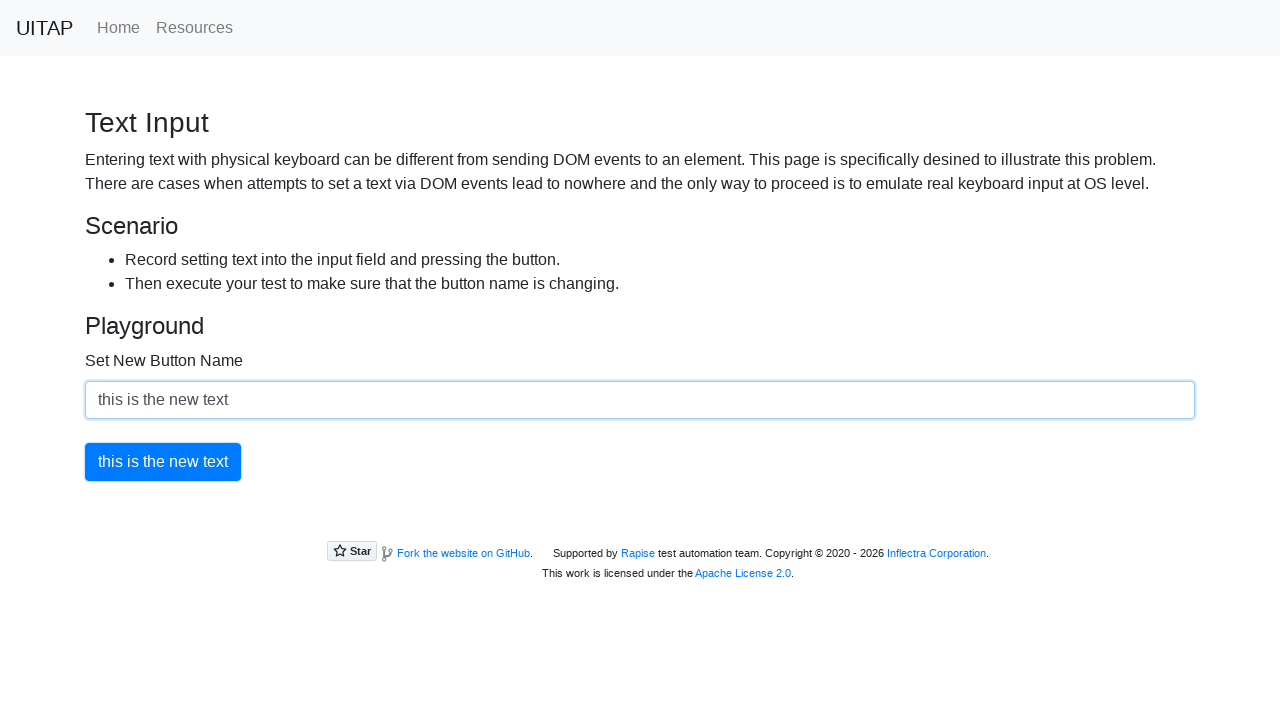

Retrieved button text content
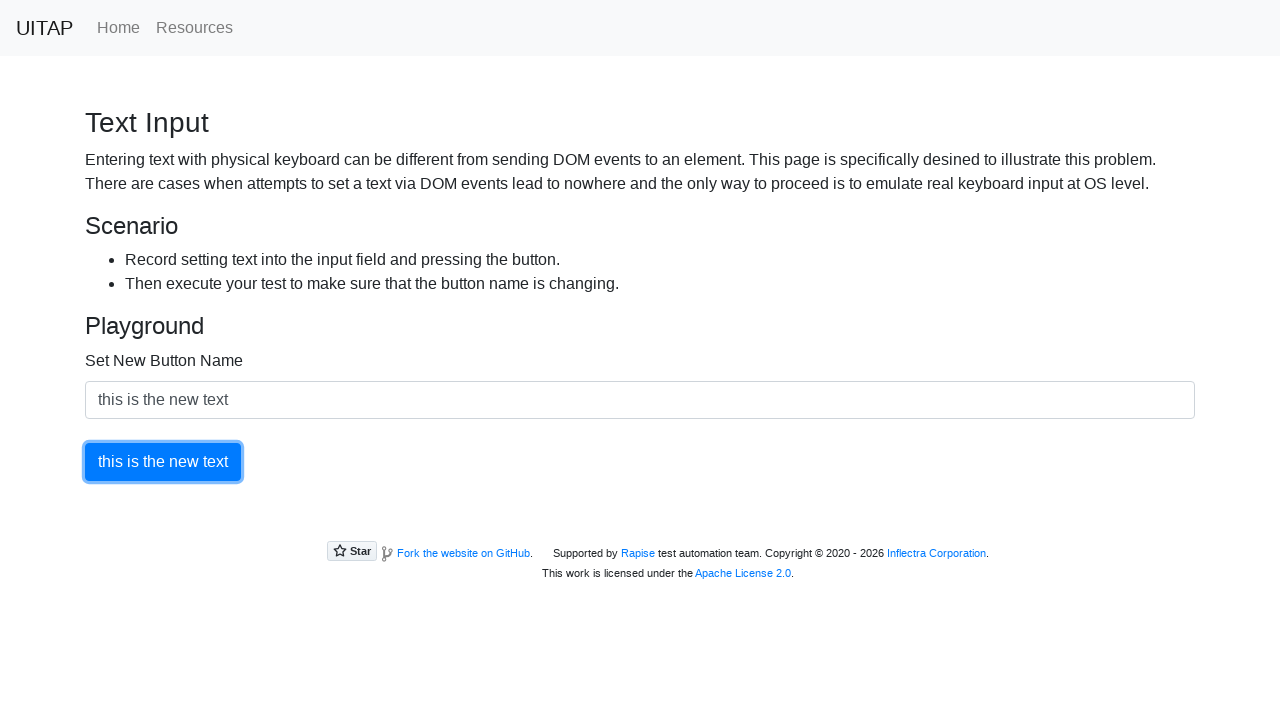

Verified button text changed to 'this is the new text'
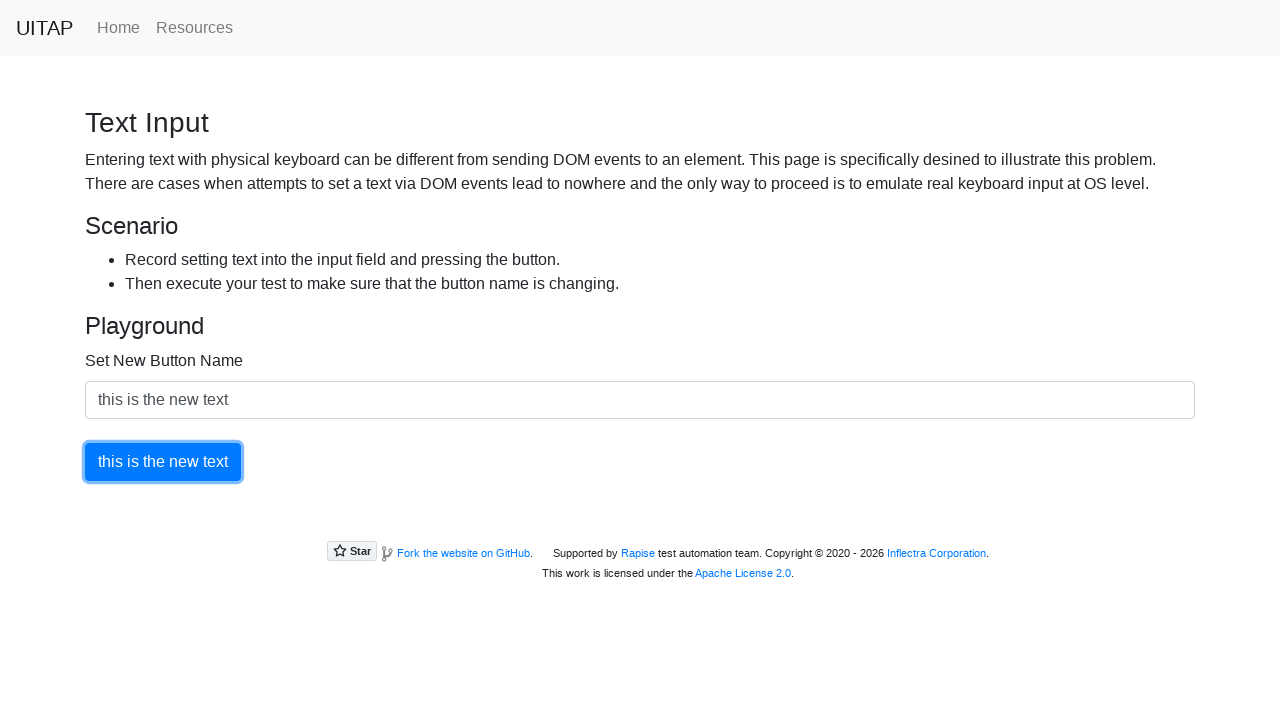

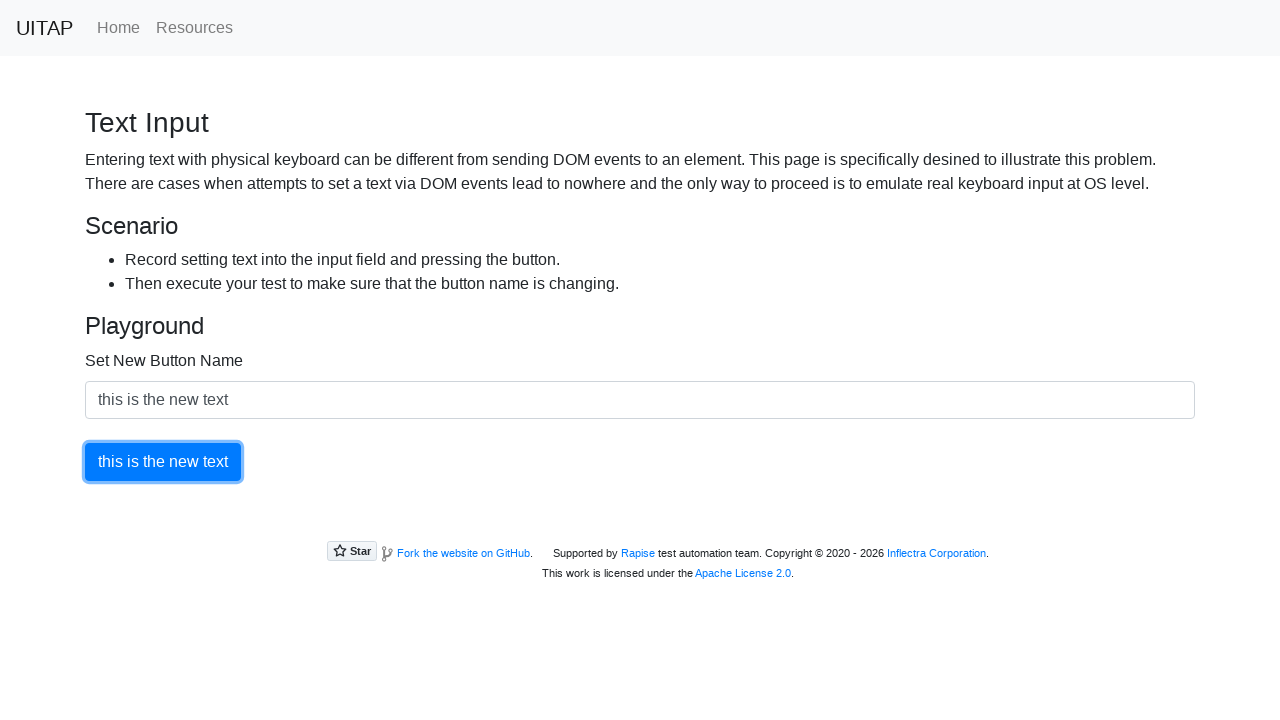